Navigates to Playwright documentation site, clicks the "Get started" link, and verifies the Installation heading is visible.

Starting URL: https://playwright.dev/

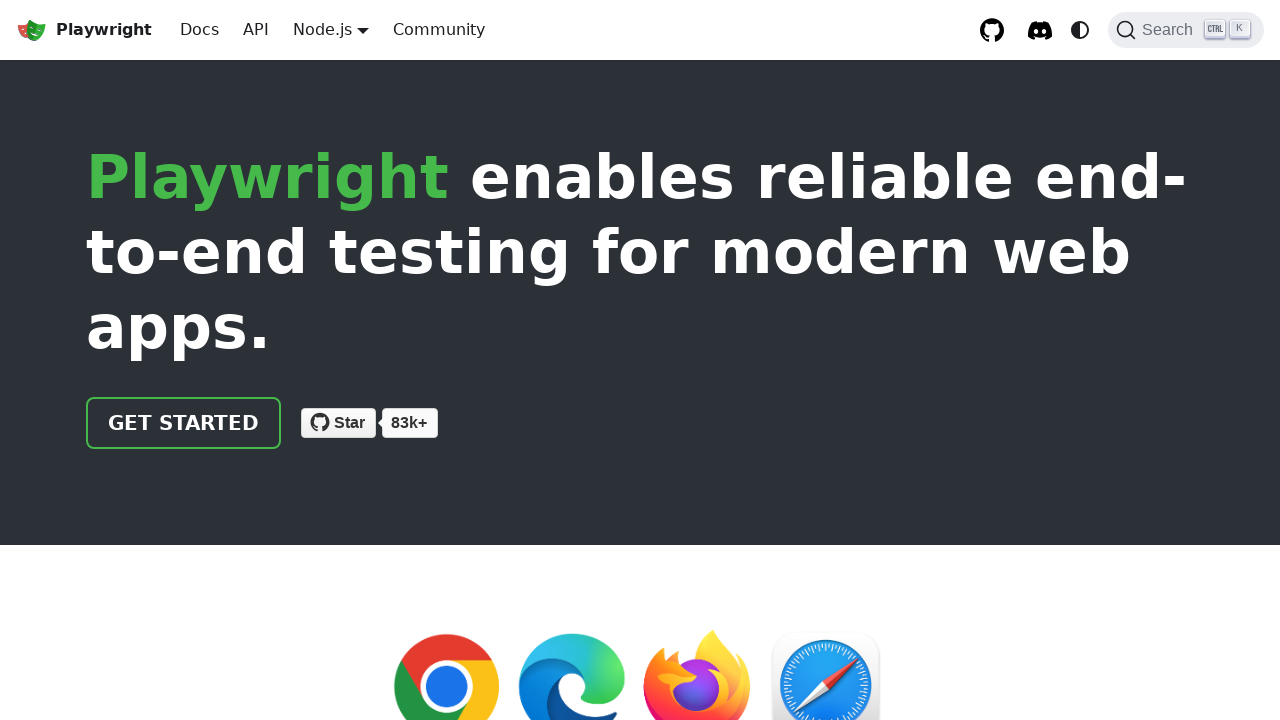

Navigated to Playwright documentation site
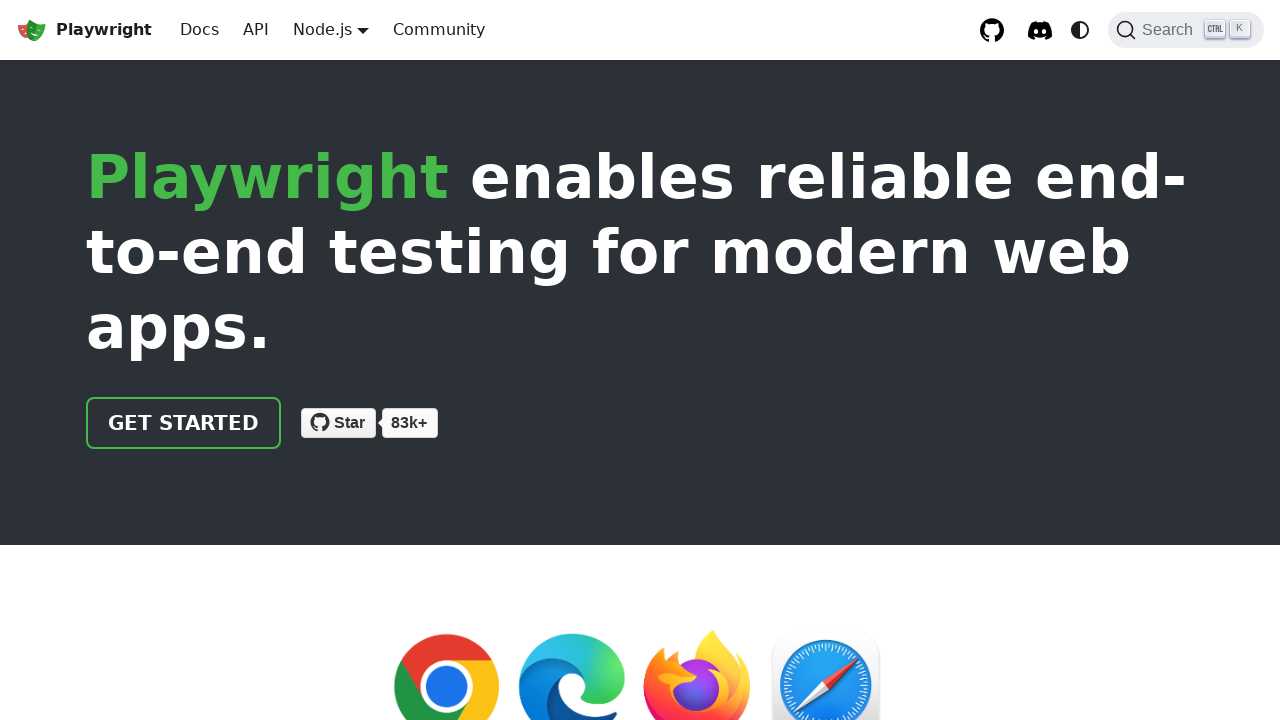

Clicked the 'Get started' link at (184, 423) on internal:role=link[name="Get started"i]
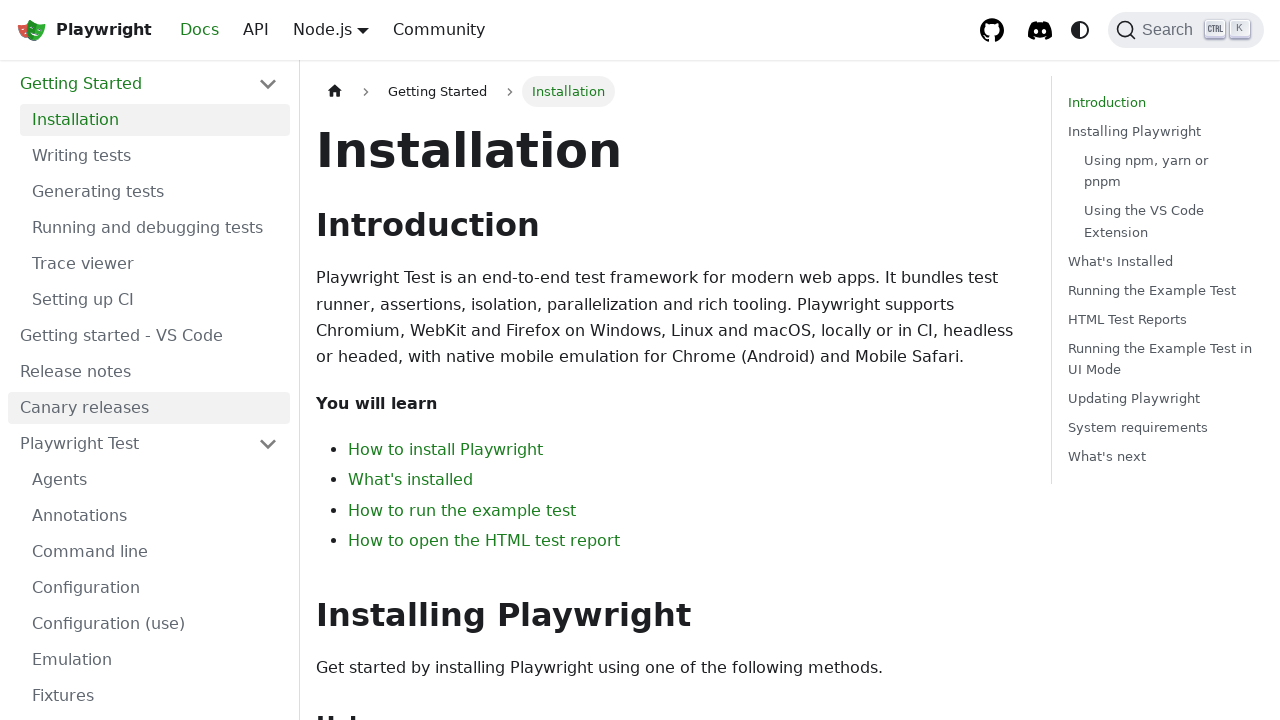

Installation heading is visible
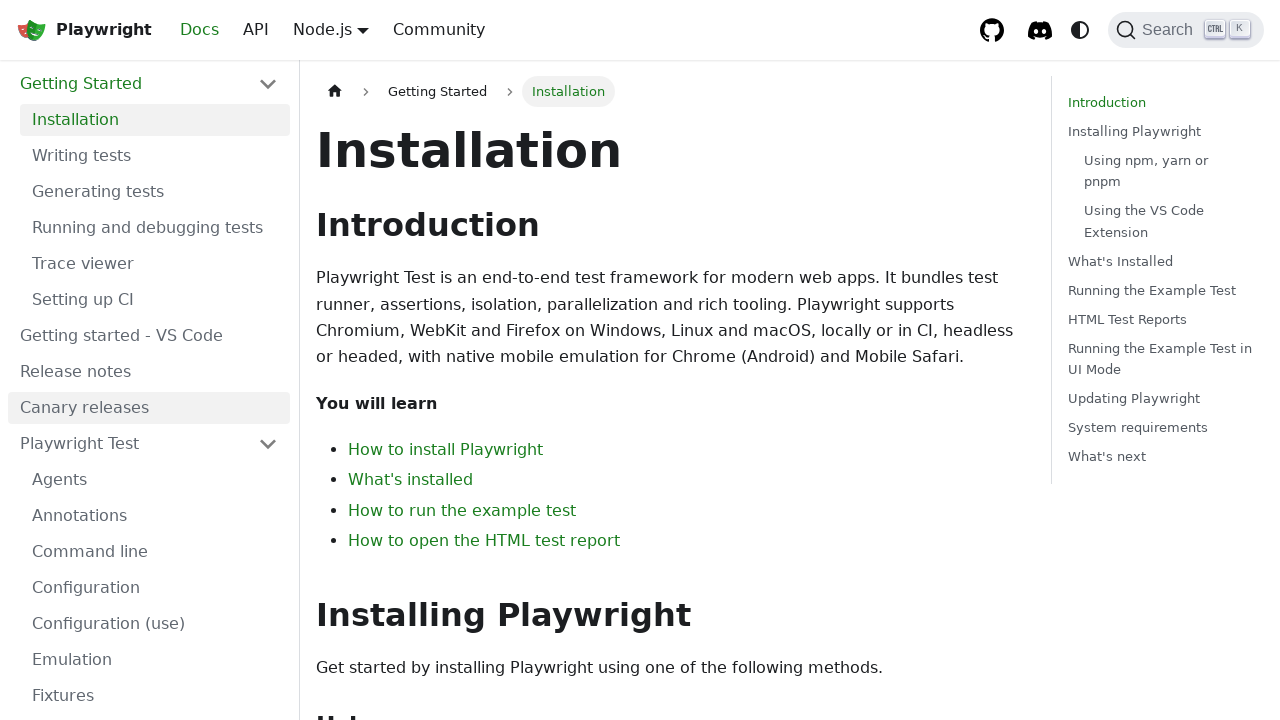

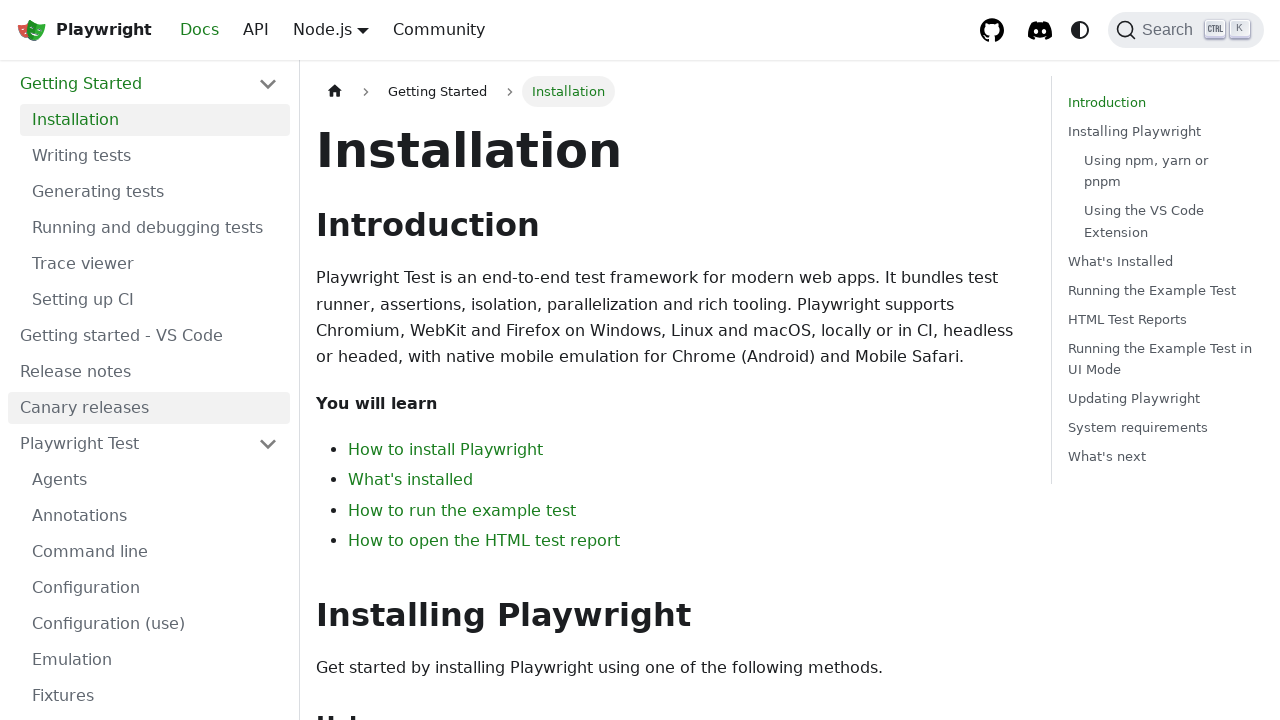